Tests the Python.org website search functionality by entering "pycon" in the search box and submitting the search form

Starting URL: http://www.python.org

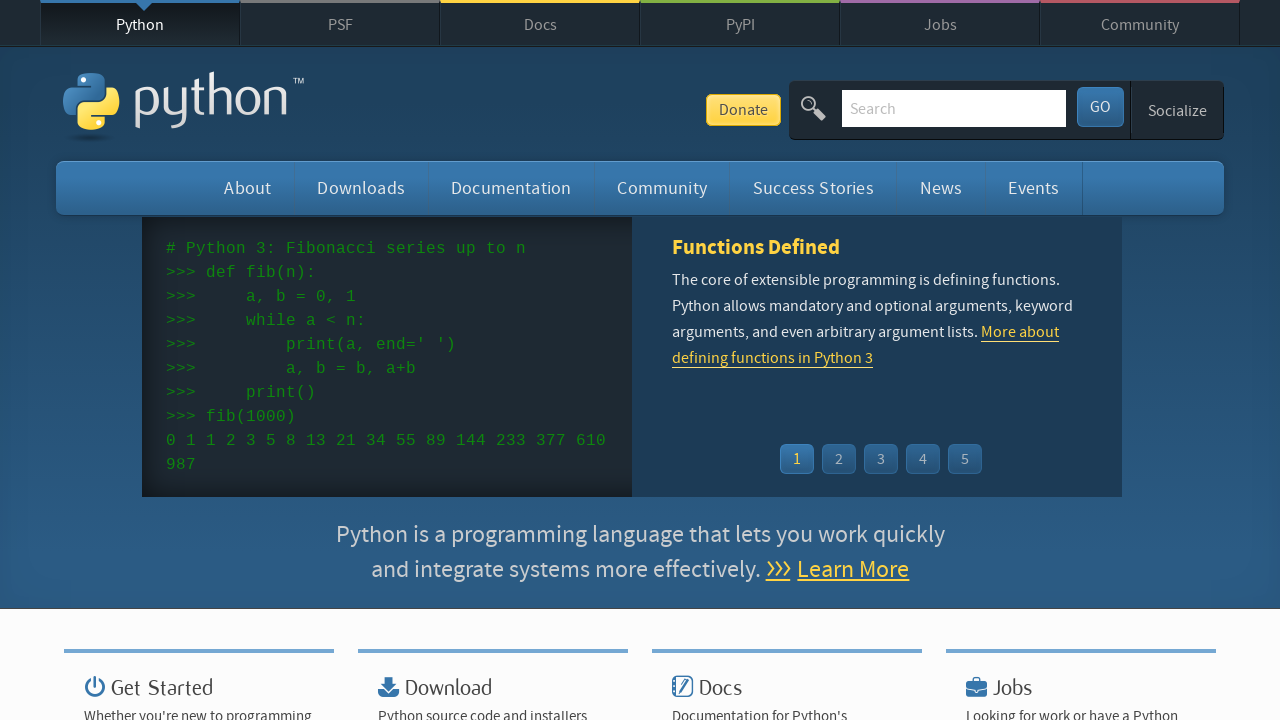

Cleared the search box on input[name='q']
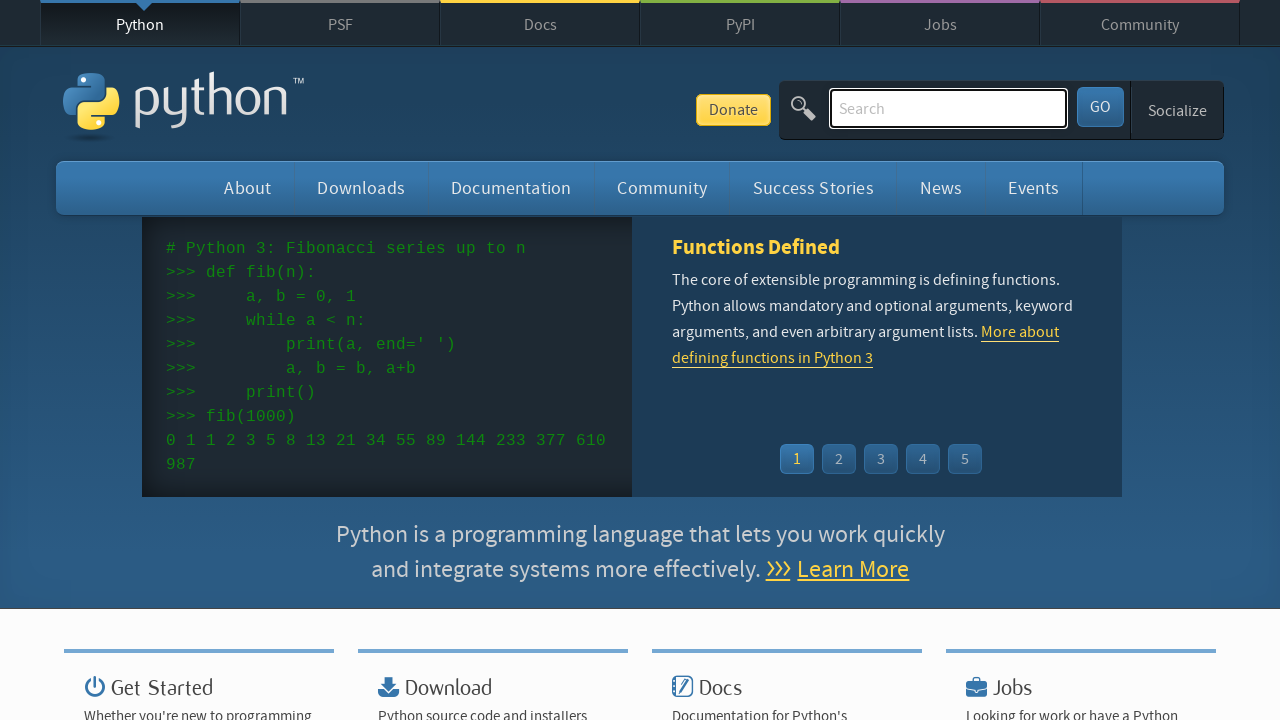

Filled search box with 'pycon' on input[name='q']
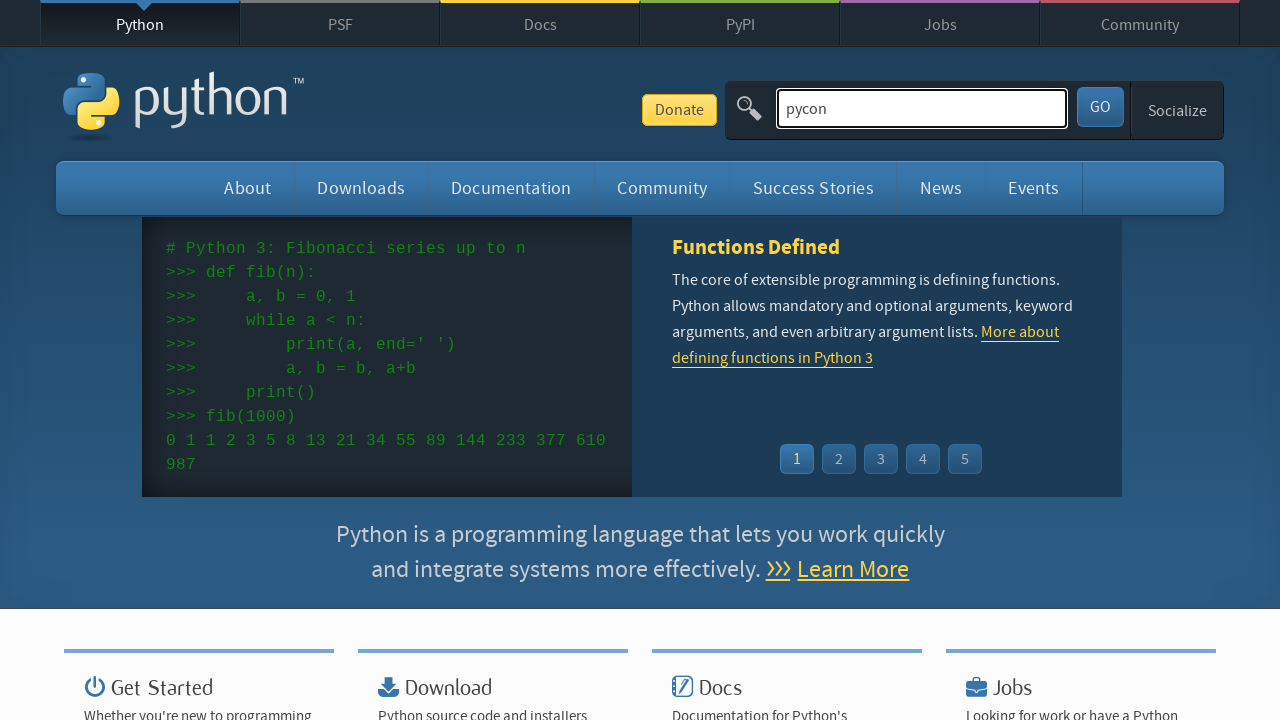

Pressed Enter to submit the search form on input[name='q']
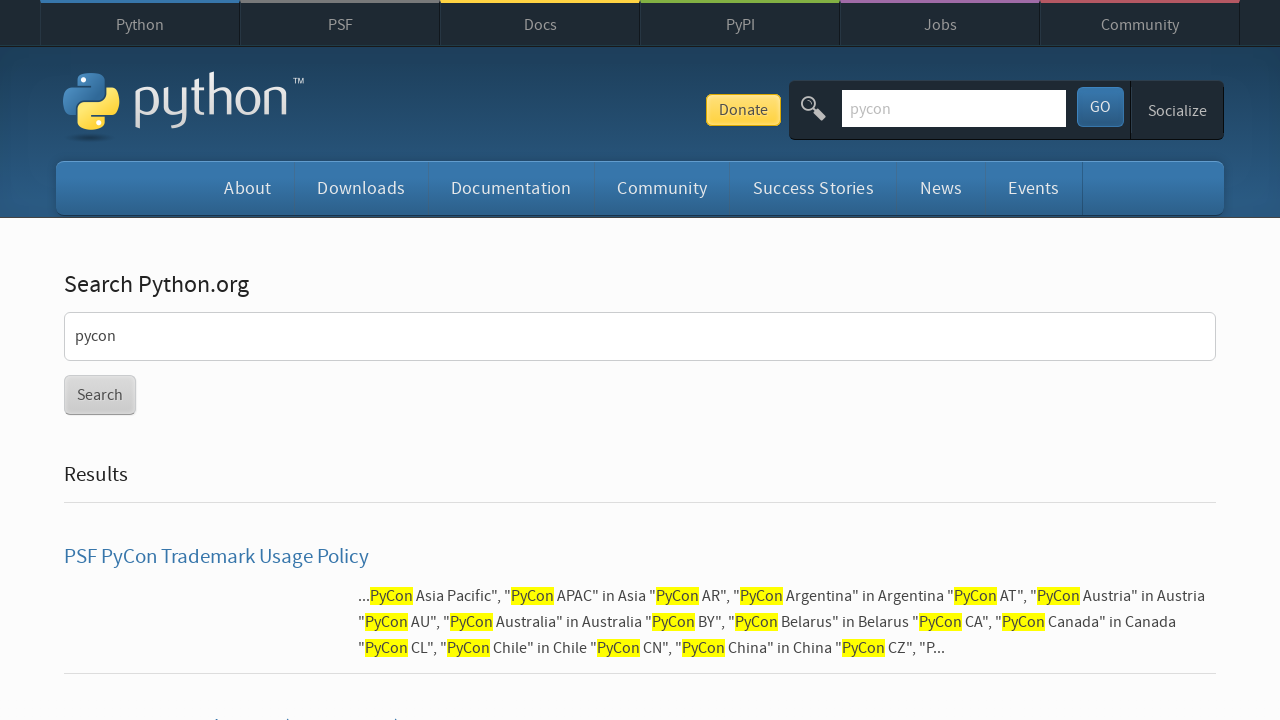

Search results loaded and network idle
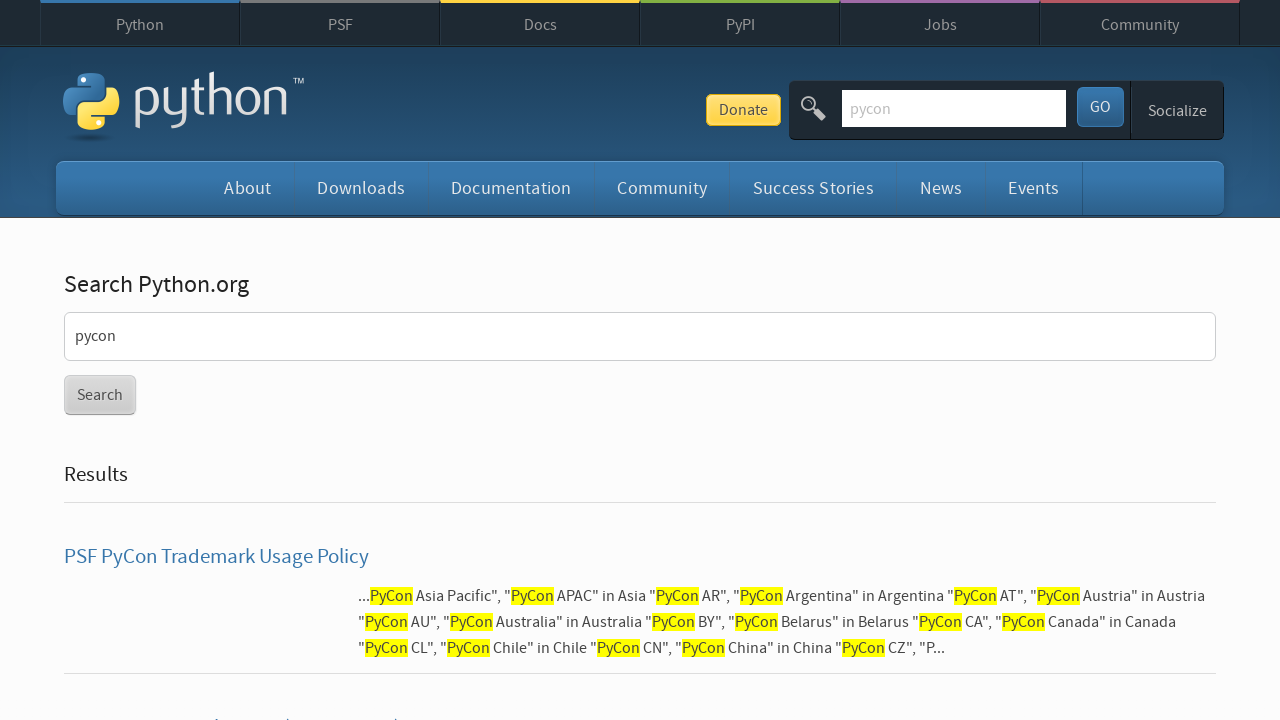

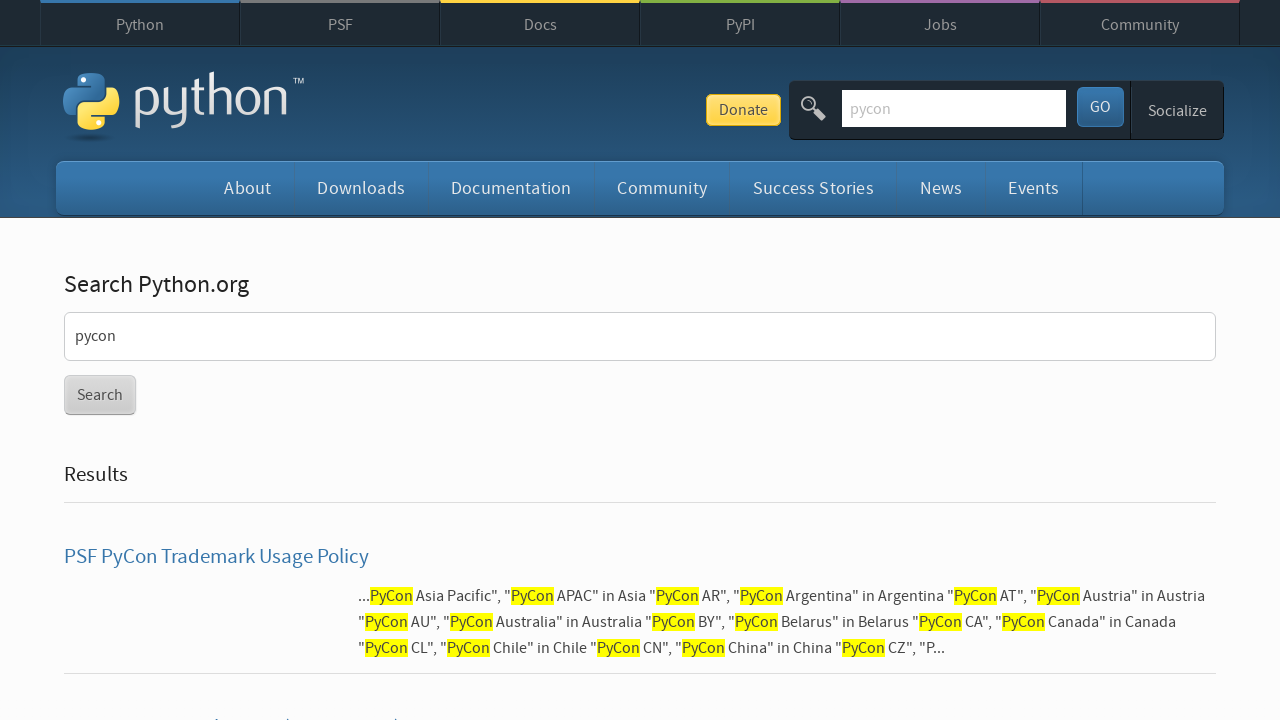